Tests various alert handling scenarios including simple alert, confirm dialog, prompt alert with text input, and modern alert dismissal

Starting URL: https://letcode.in/alert

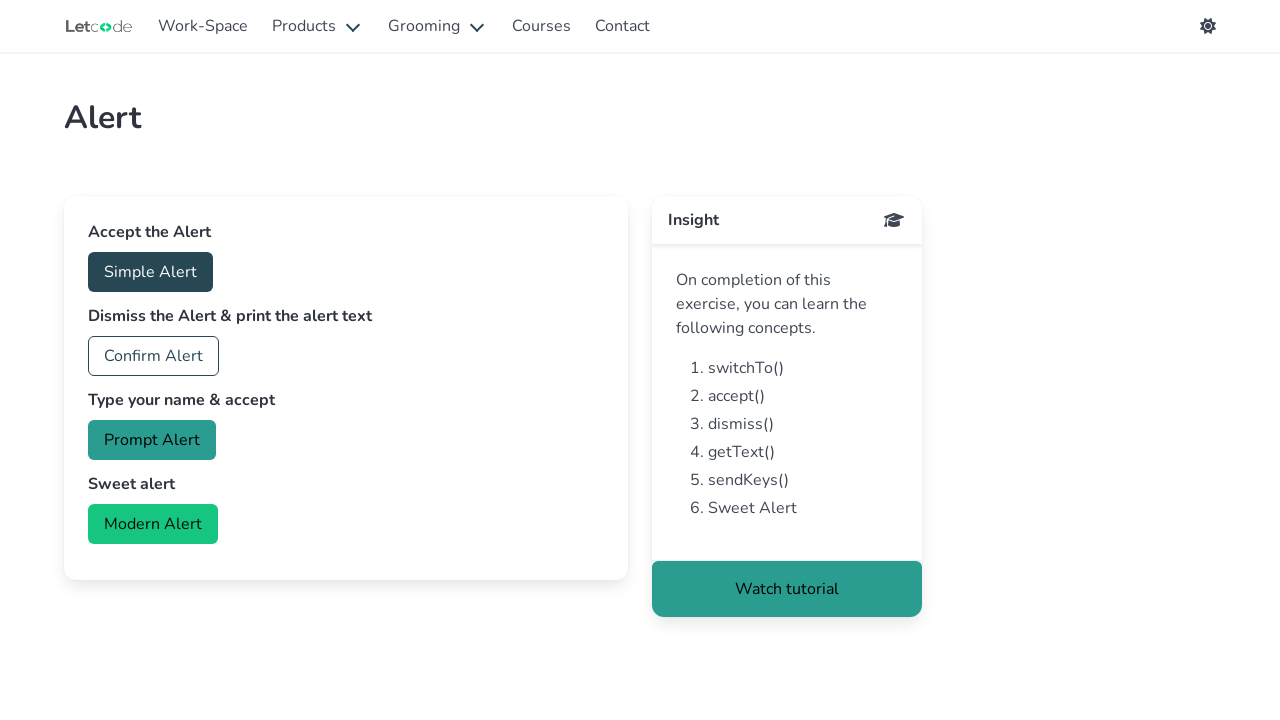

Clicked button to trigger simple alert at (150, 272) on button#accept
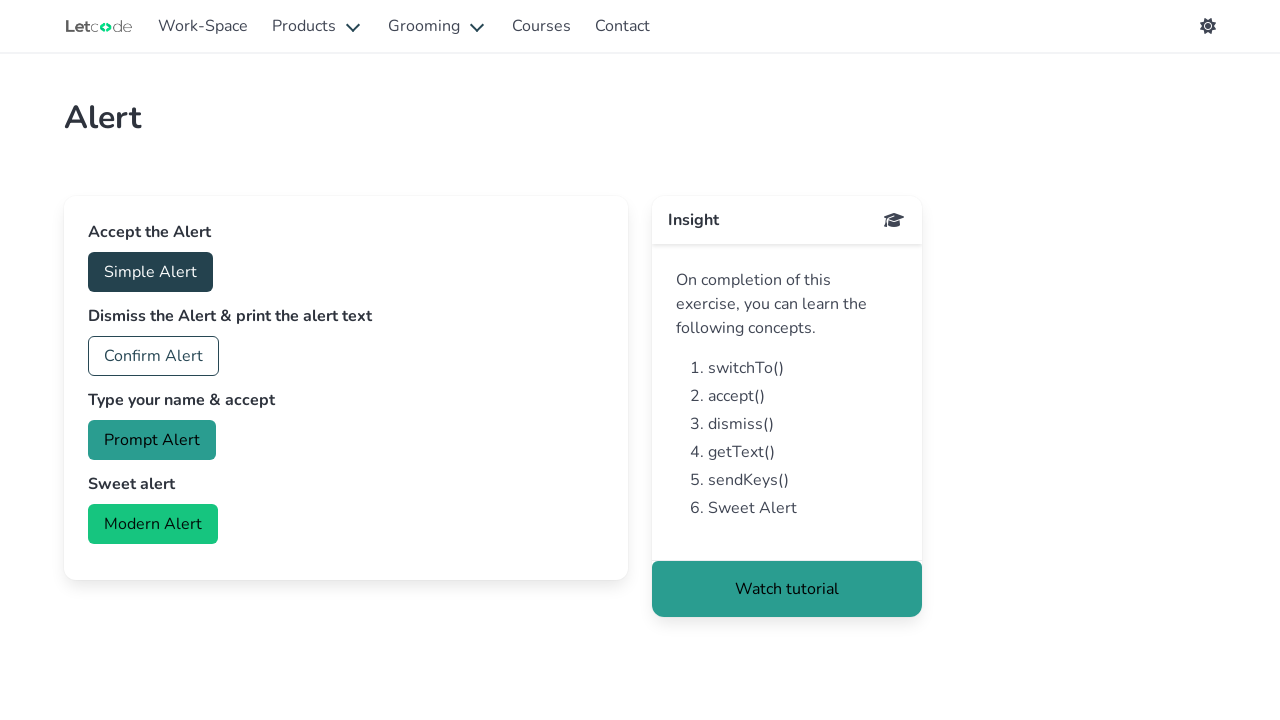

Accepted simple alert dialog
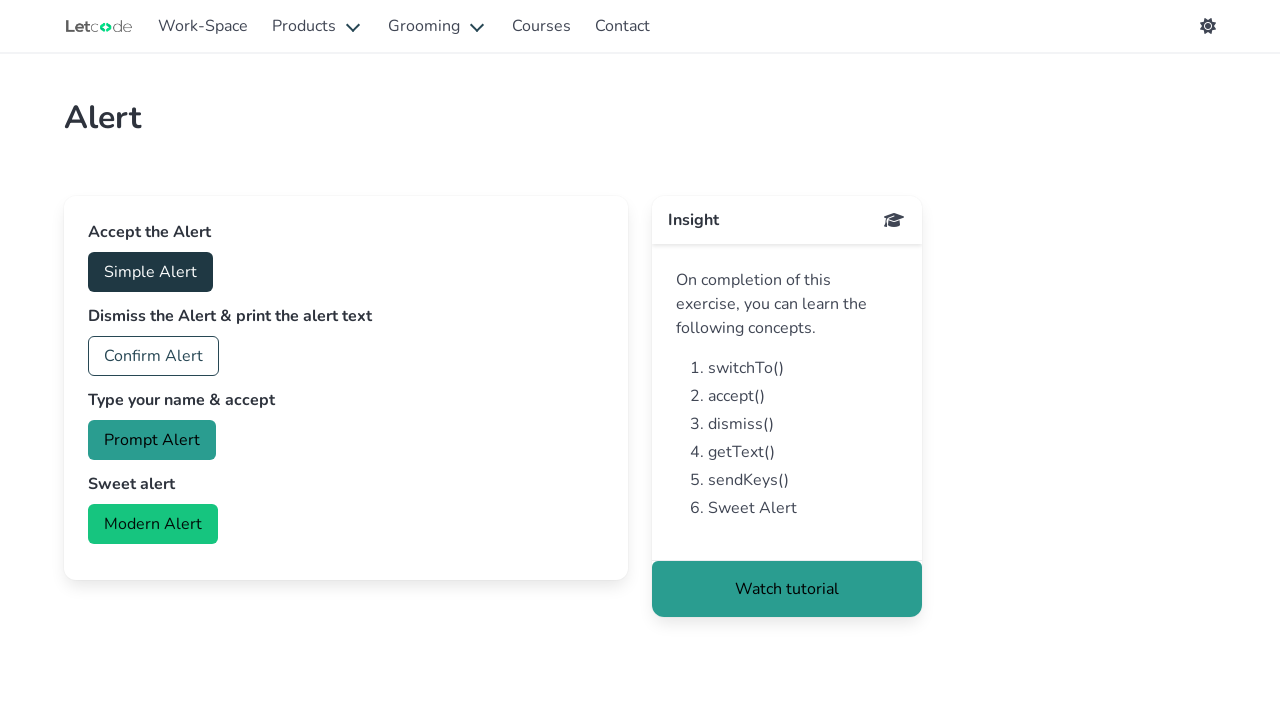

Clicked button to trigger confirm dialog at (154, 356) on button.button.is-link.is-outlined
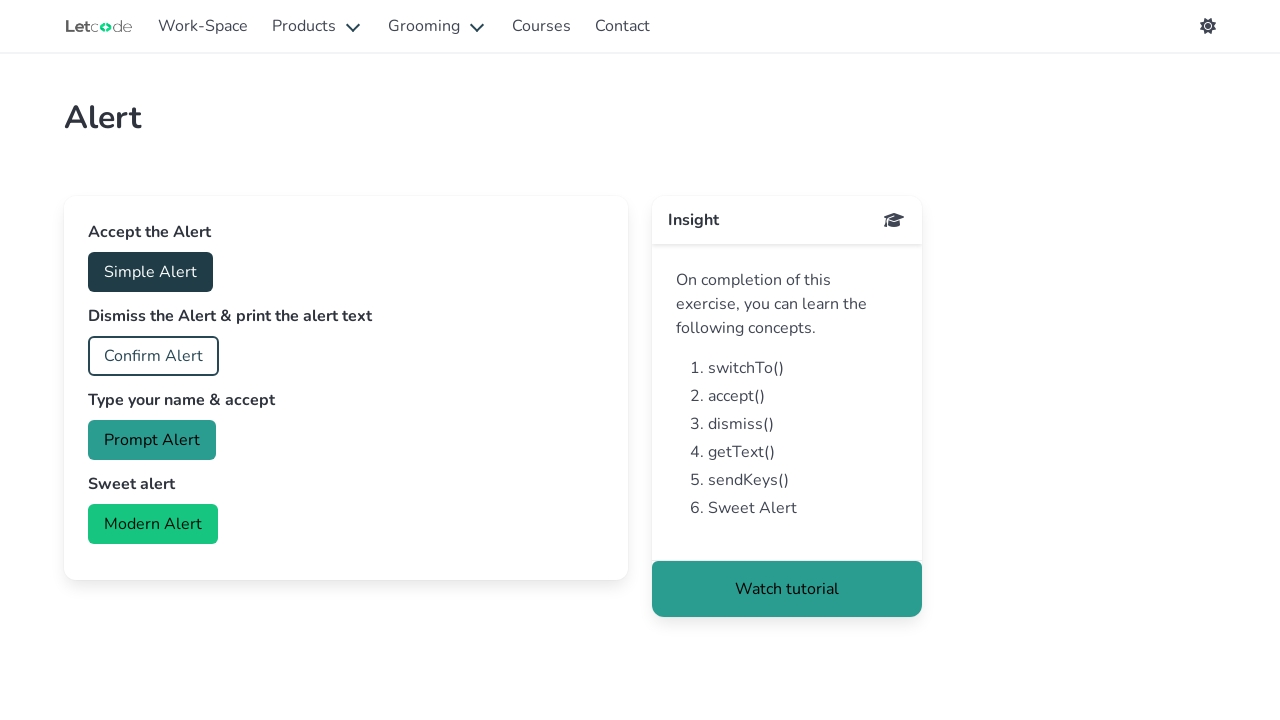

Dismissed confirm dialog
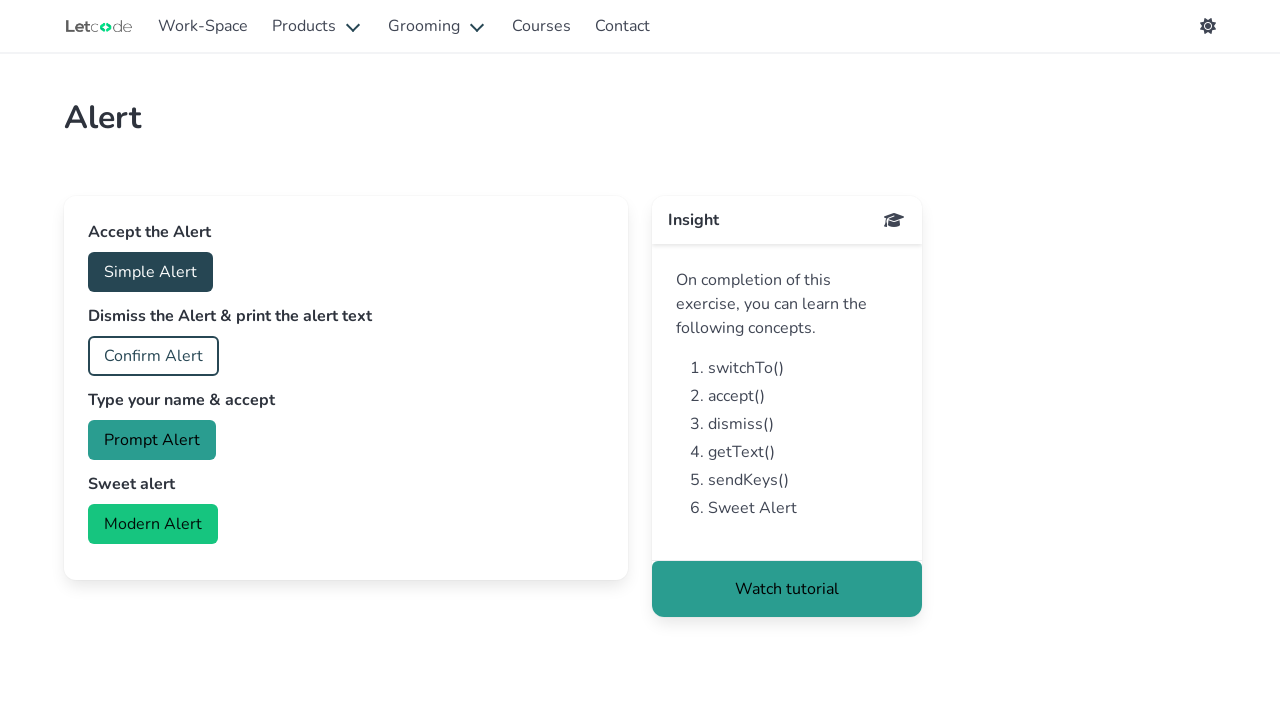

Clicked button to trigger prompt alert and entered 'Dinesh' at (152, 440) on button.button.is-primary
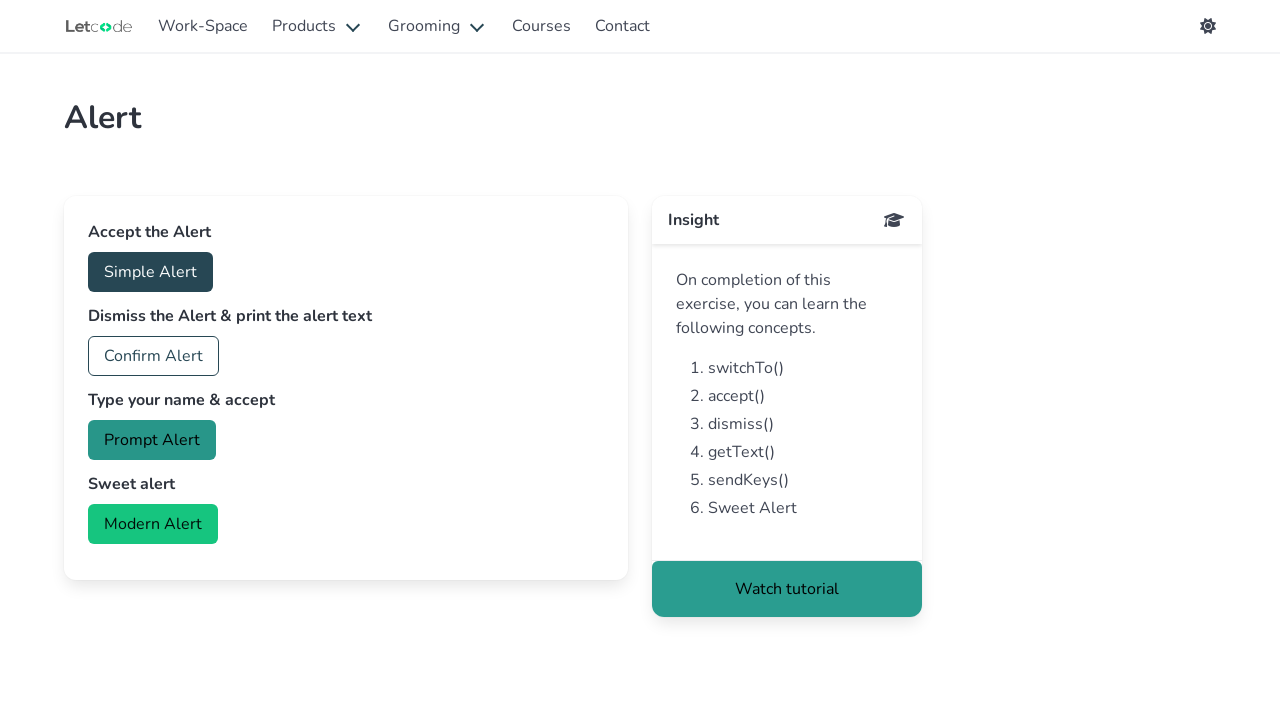

Clicked button to trigger modern alert at (153, 524) on button.button.is-success
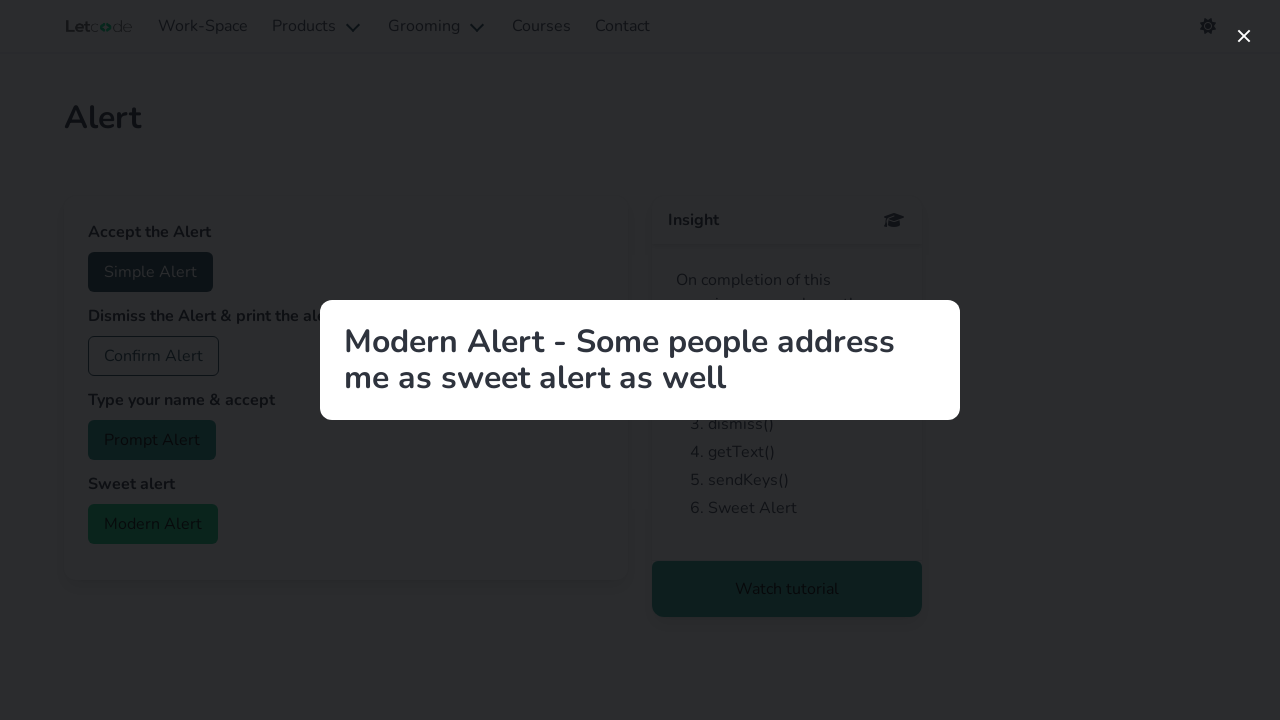

Closed modern alert by clicking close button at (1244, 36) on button[aria-label='close']
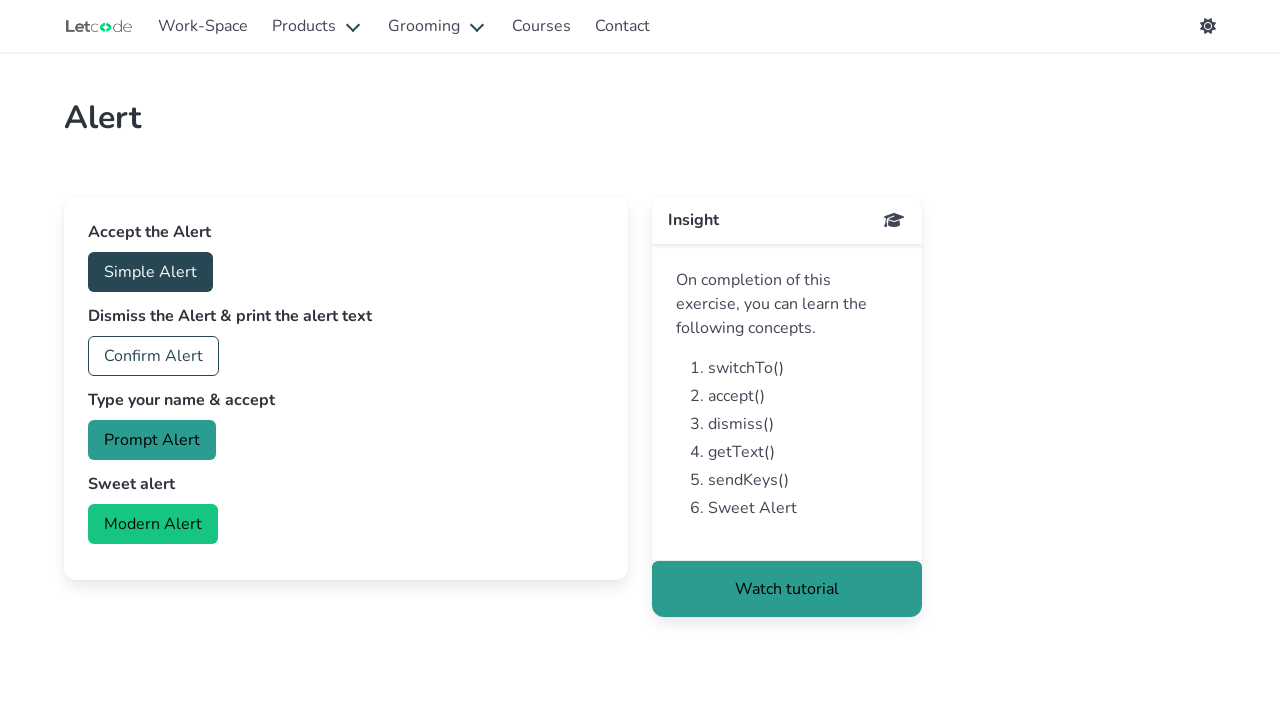

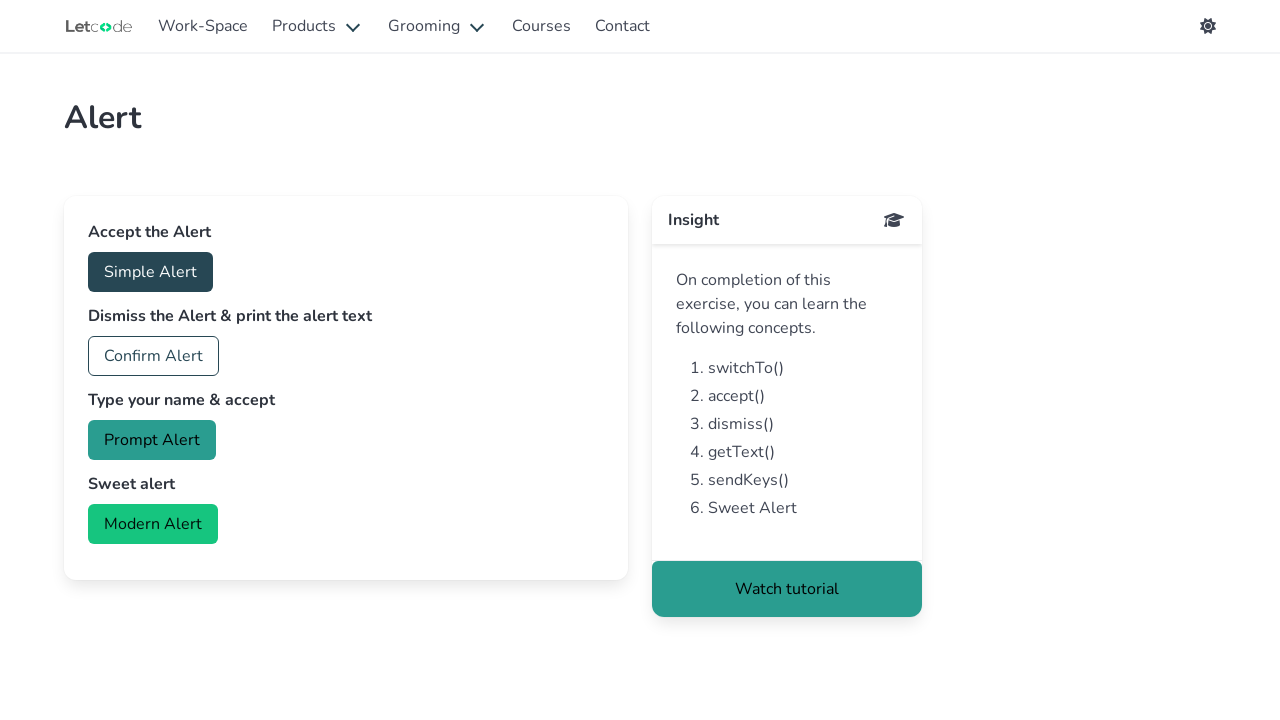